Verifies that navigation links for tasks, courses, olympics and registration are present with correct text

Starting URL: https://acmp.ru

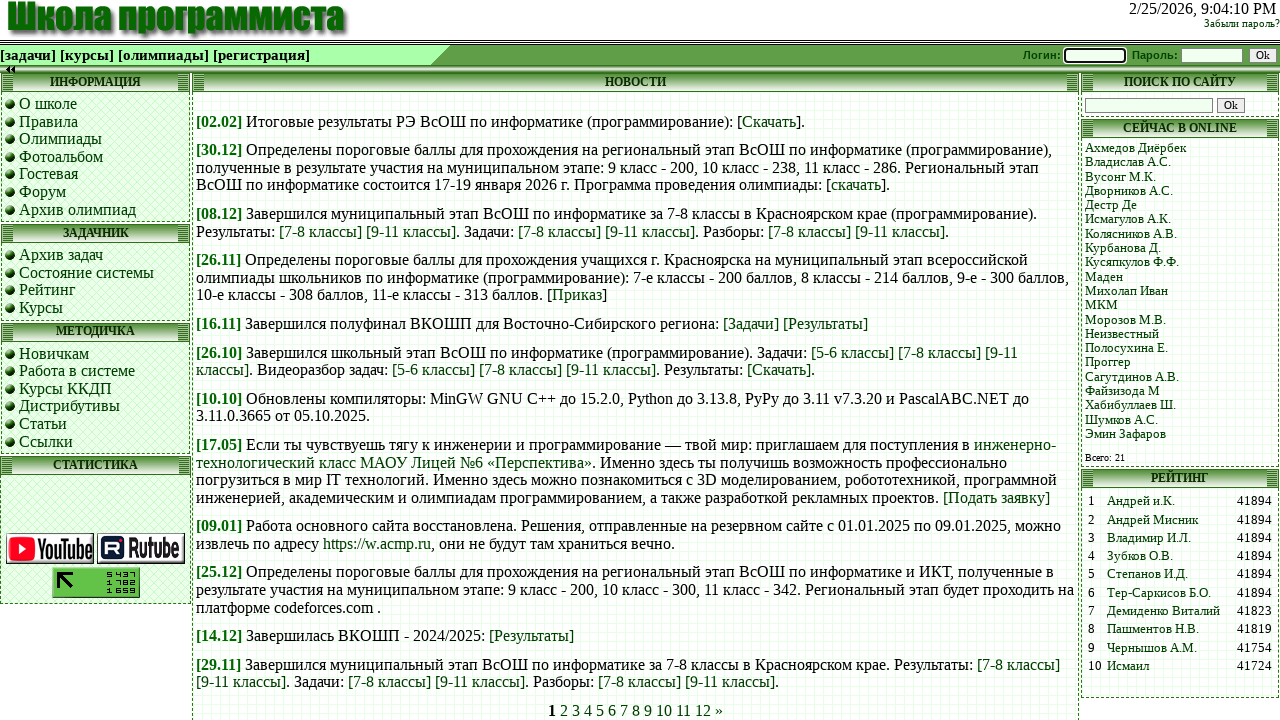

Located all navigation links in the header
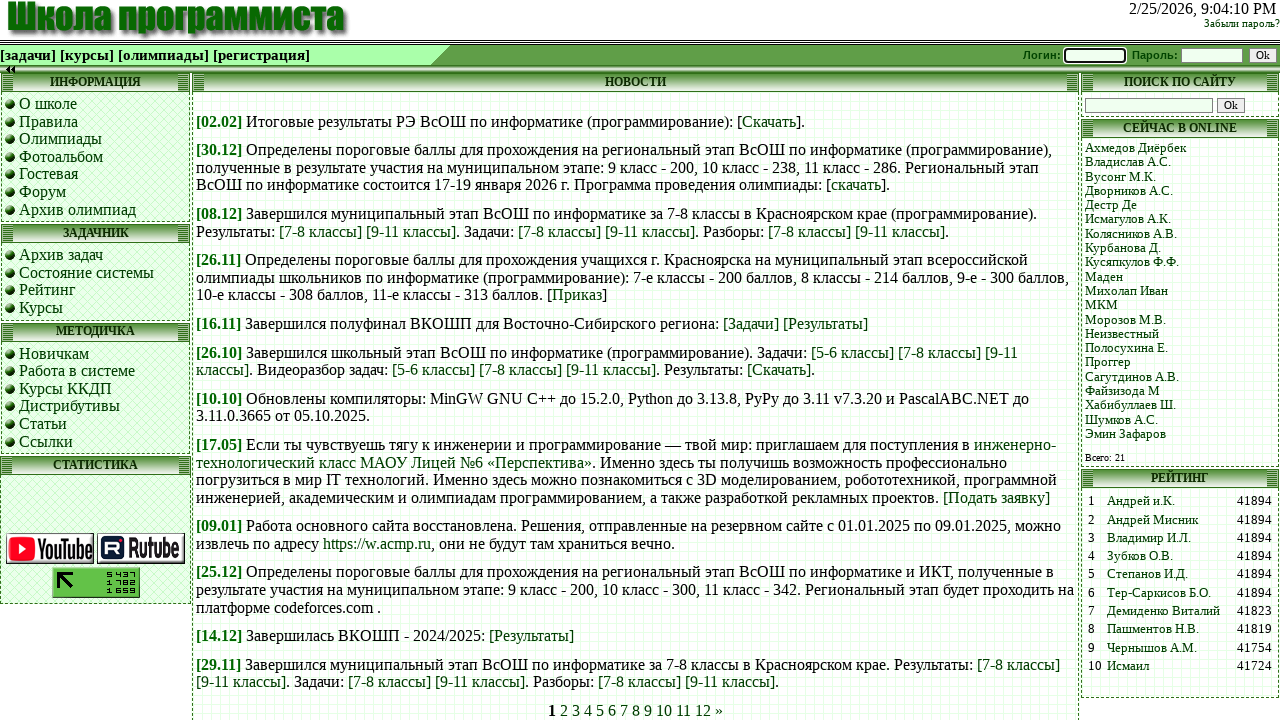

Defined expected navigation link texts
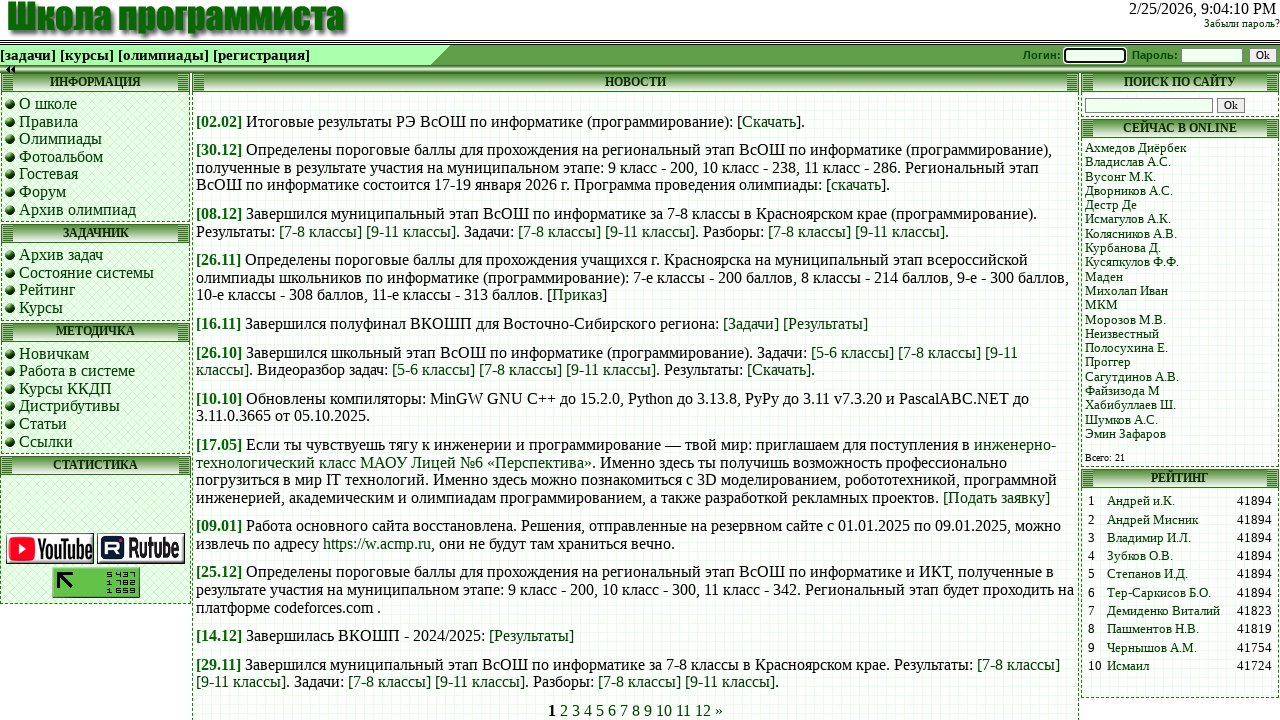

Verified that 4 navigation links are present
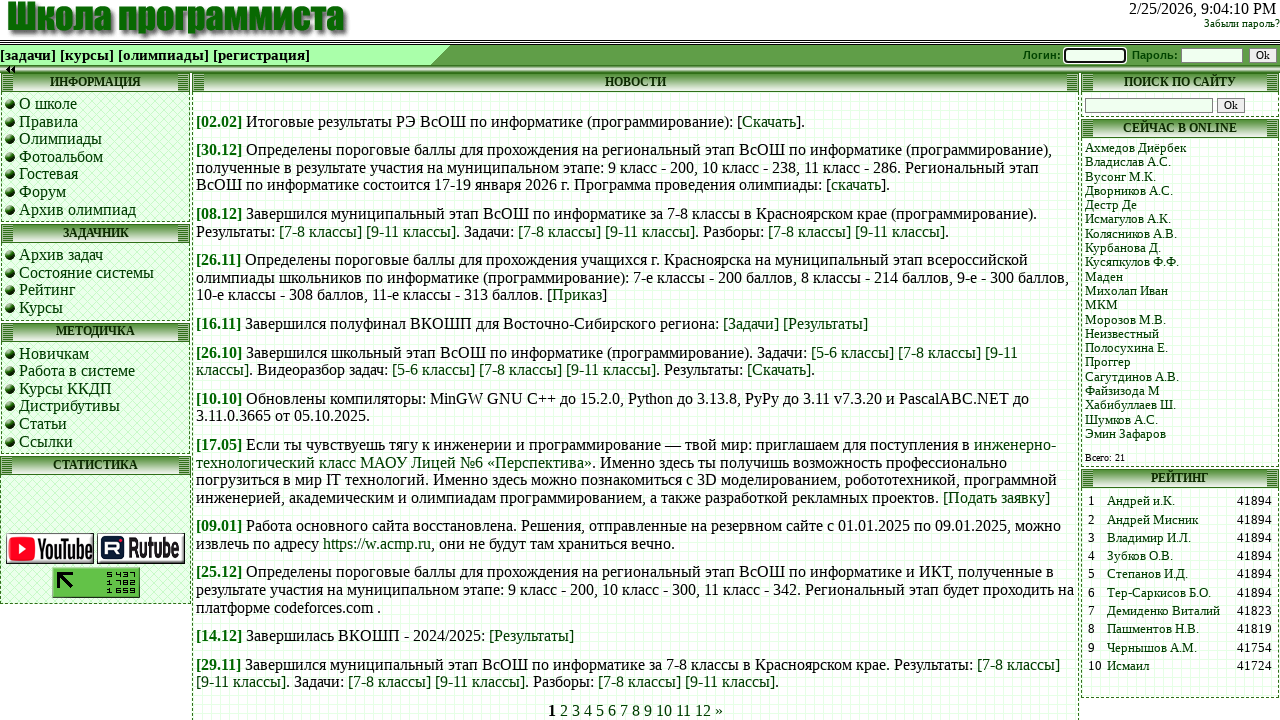

Verified navigation link 1 has correct text: '[задачи]'
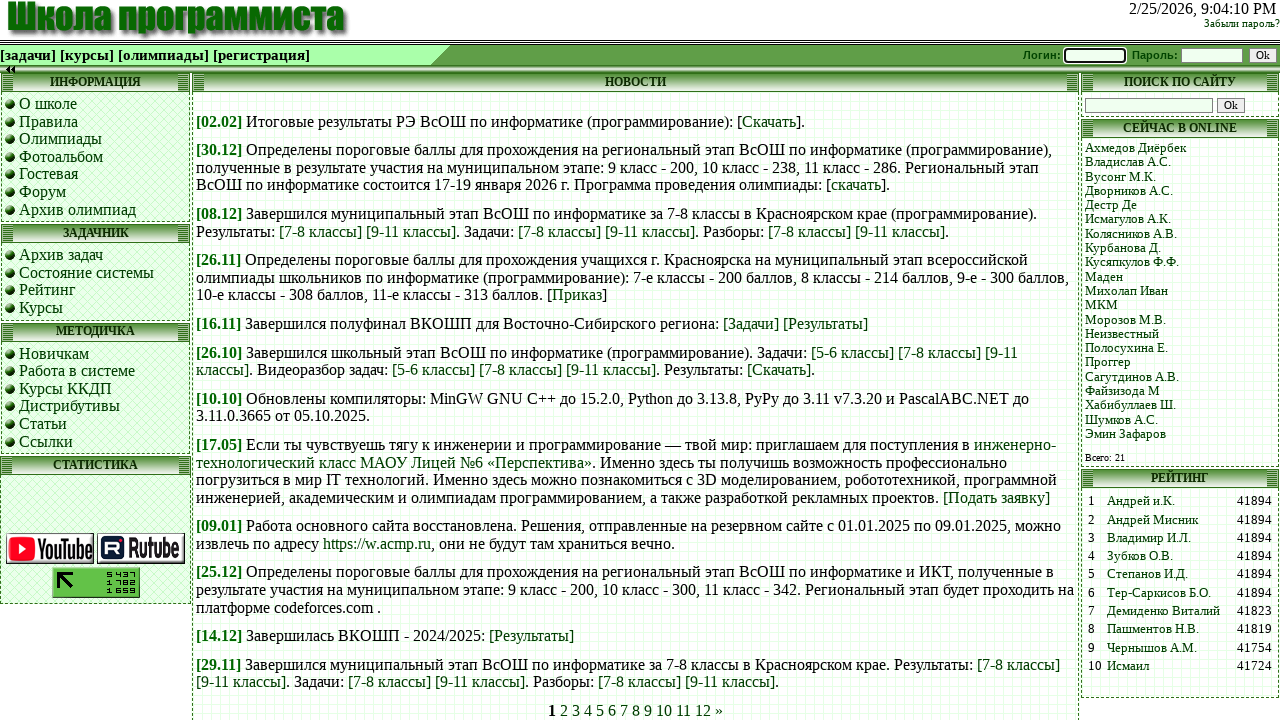

Verified navigation link 2 has correct text: '[курсы]'
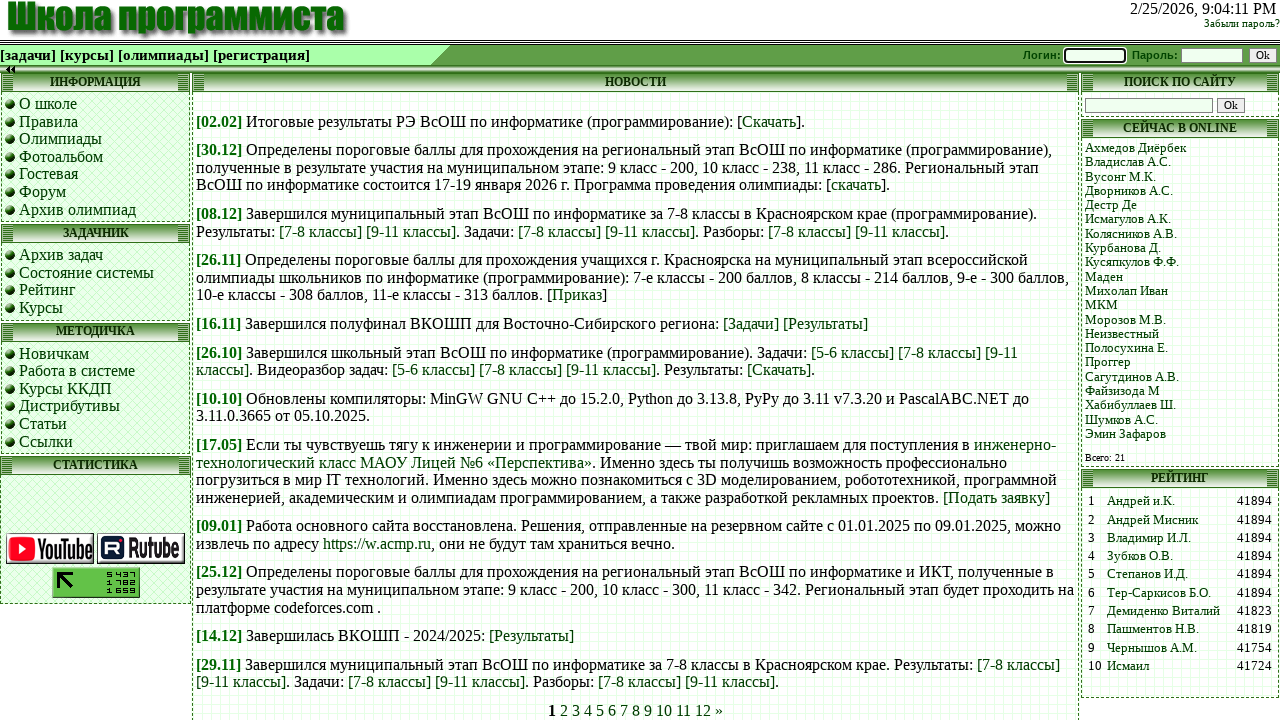

Verified navigation link 3 has correct text: '[олимпиады]'
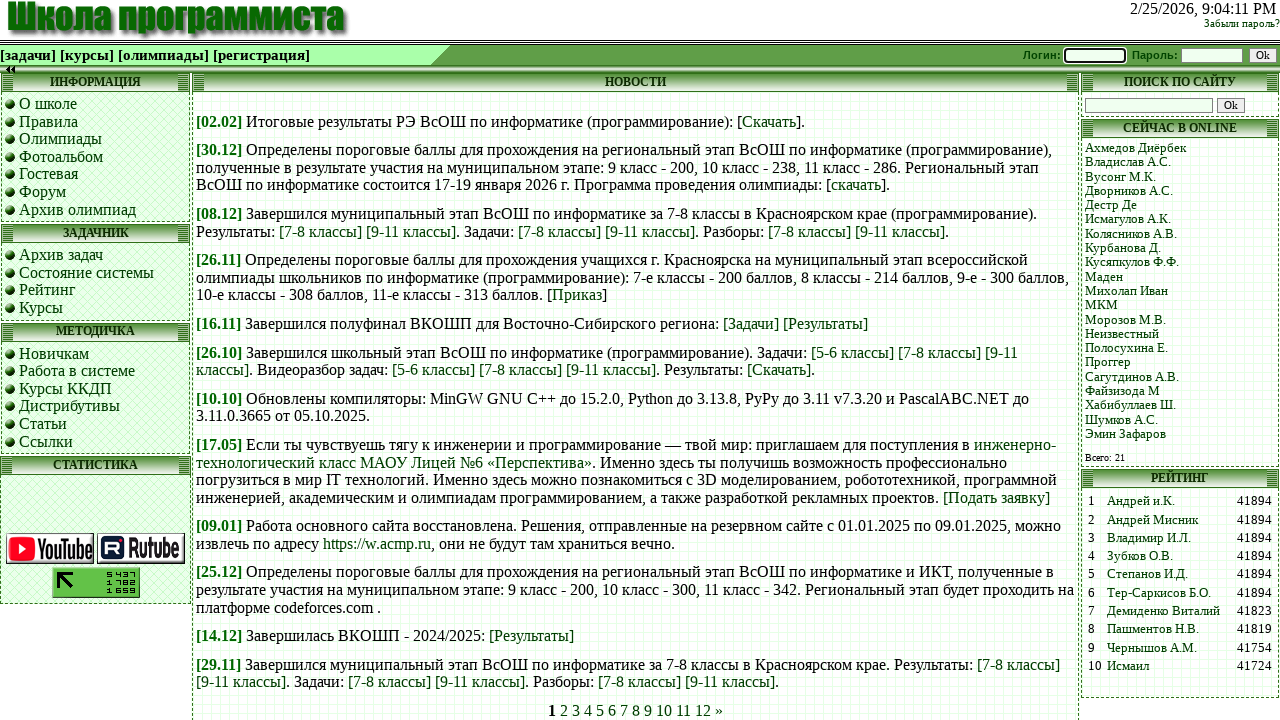

Verified navigation link 4 has correct text: '[регистрация]'
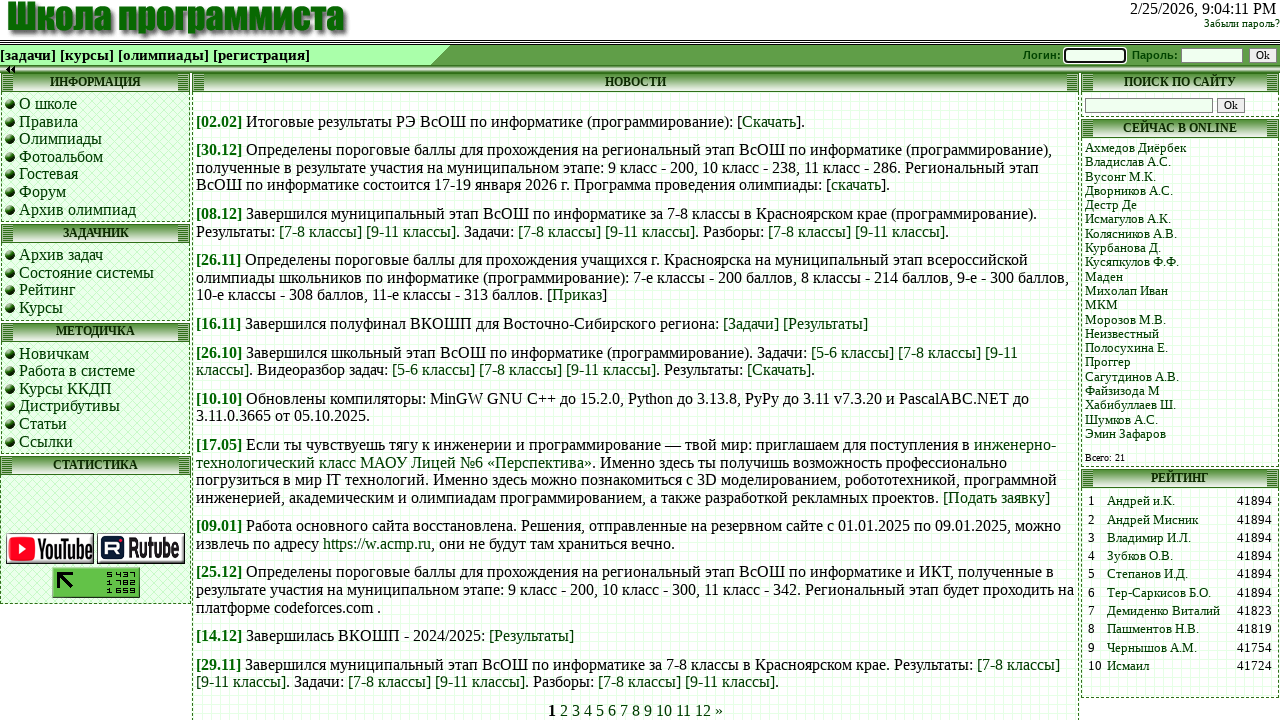

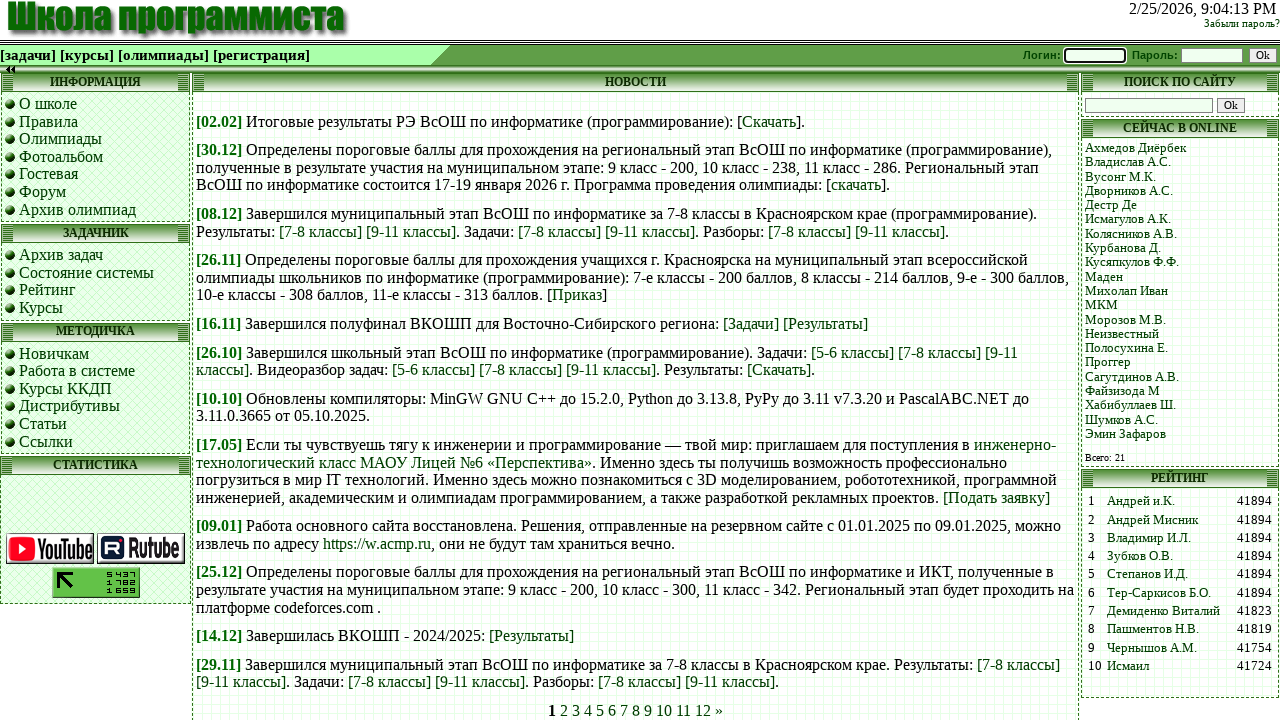